Tests slider widget by dragging the slider handle to change its position

Starting URL: http://jqueryui.com/slider/

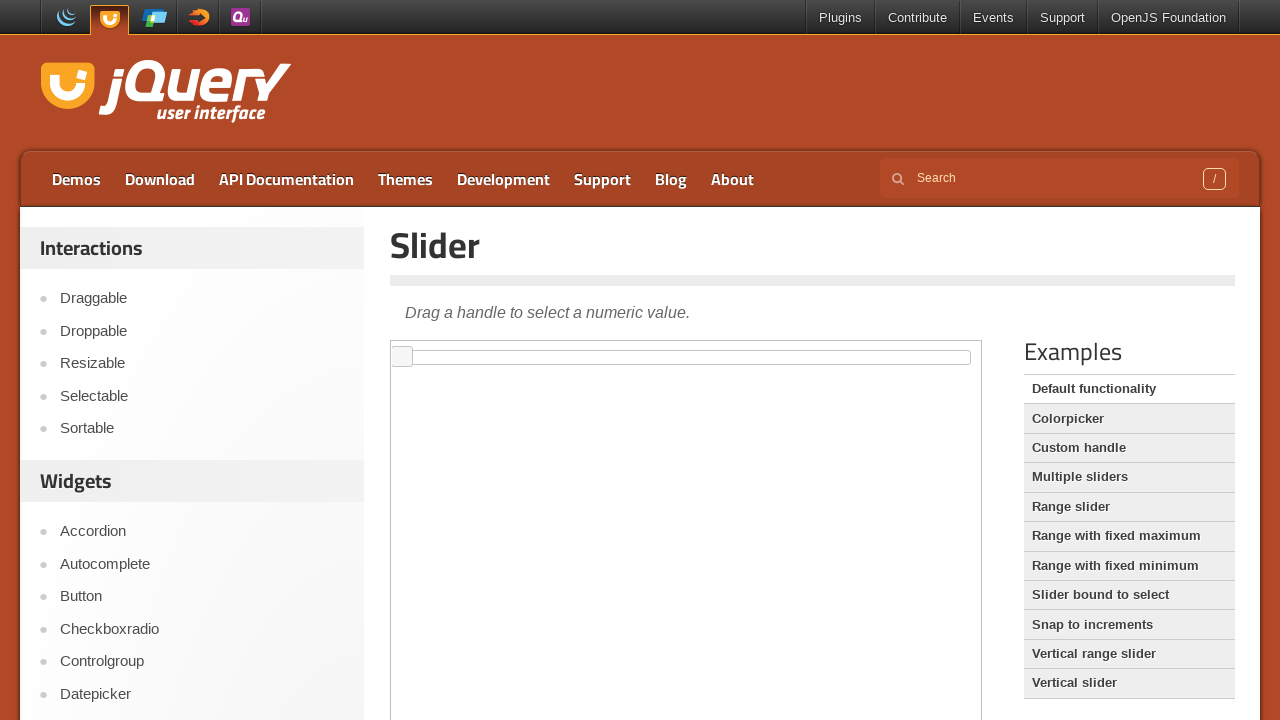

Located iframe containing slider demo
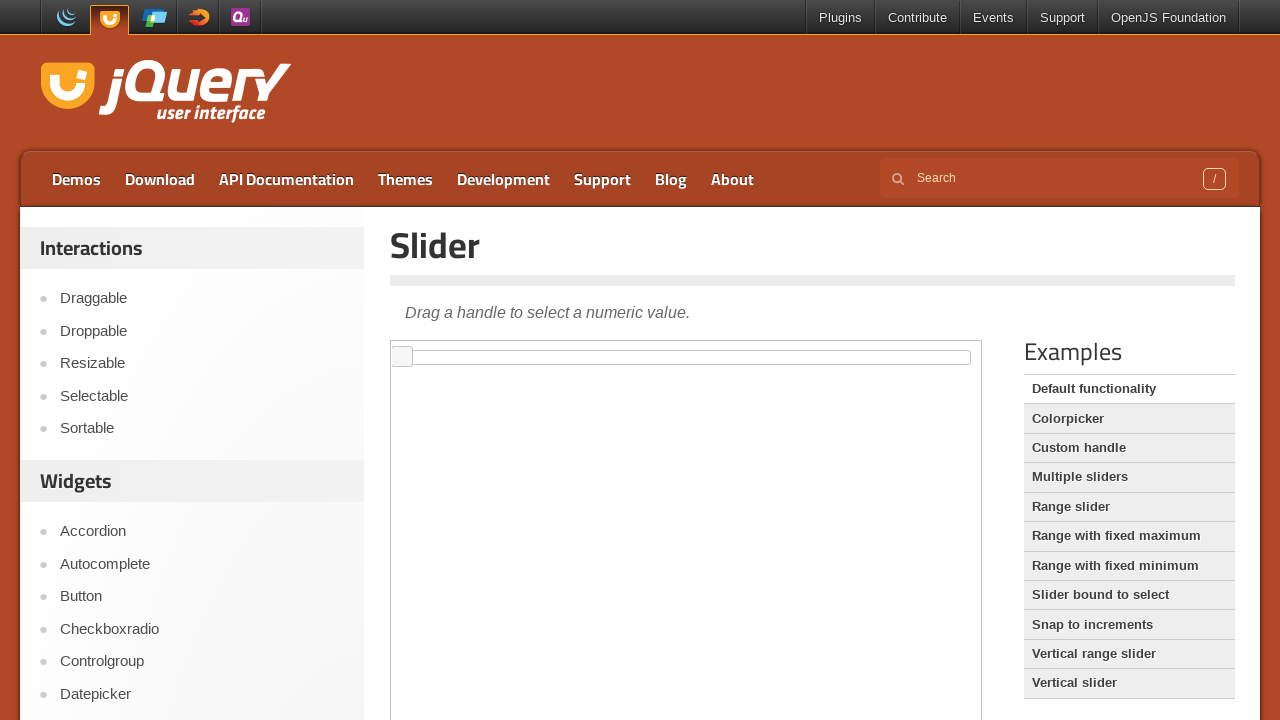

Located slider handle element
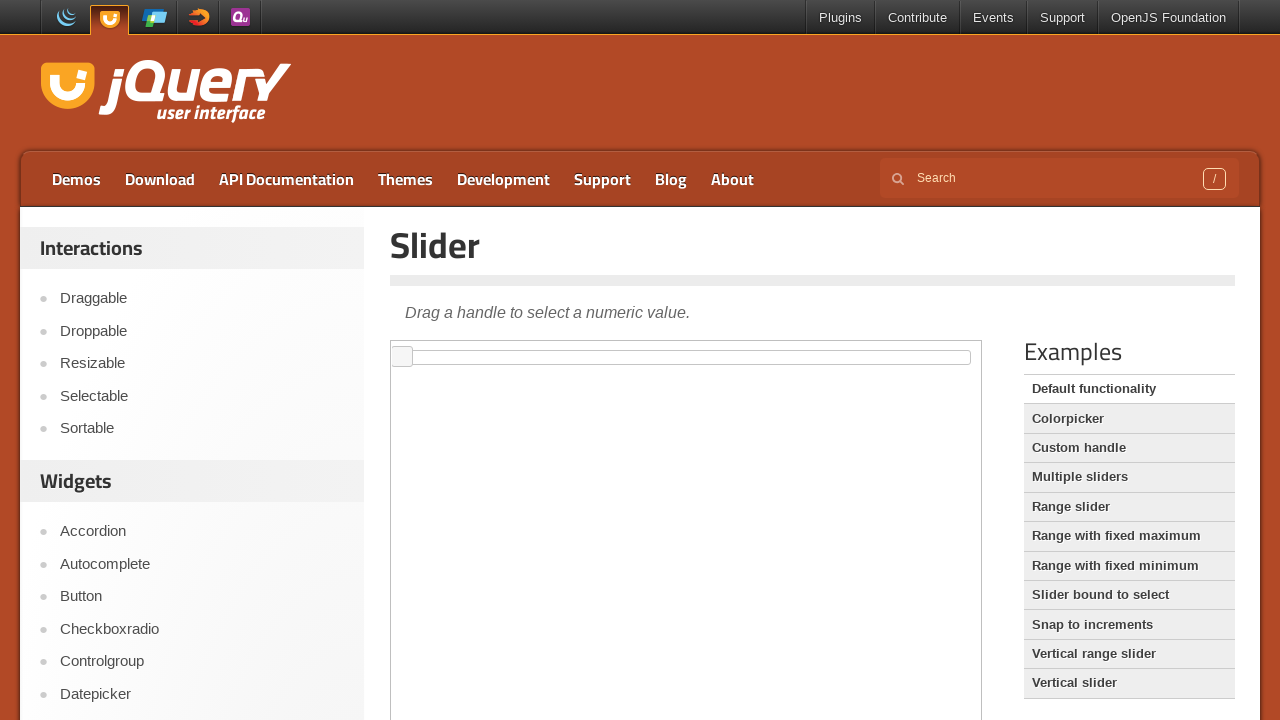

Retrieved slider handle bounding box
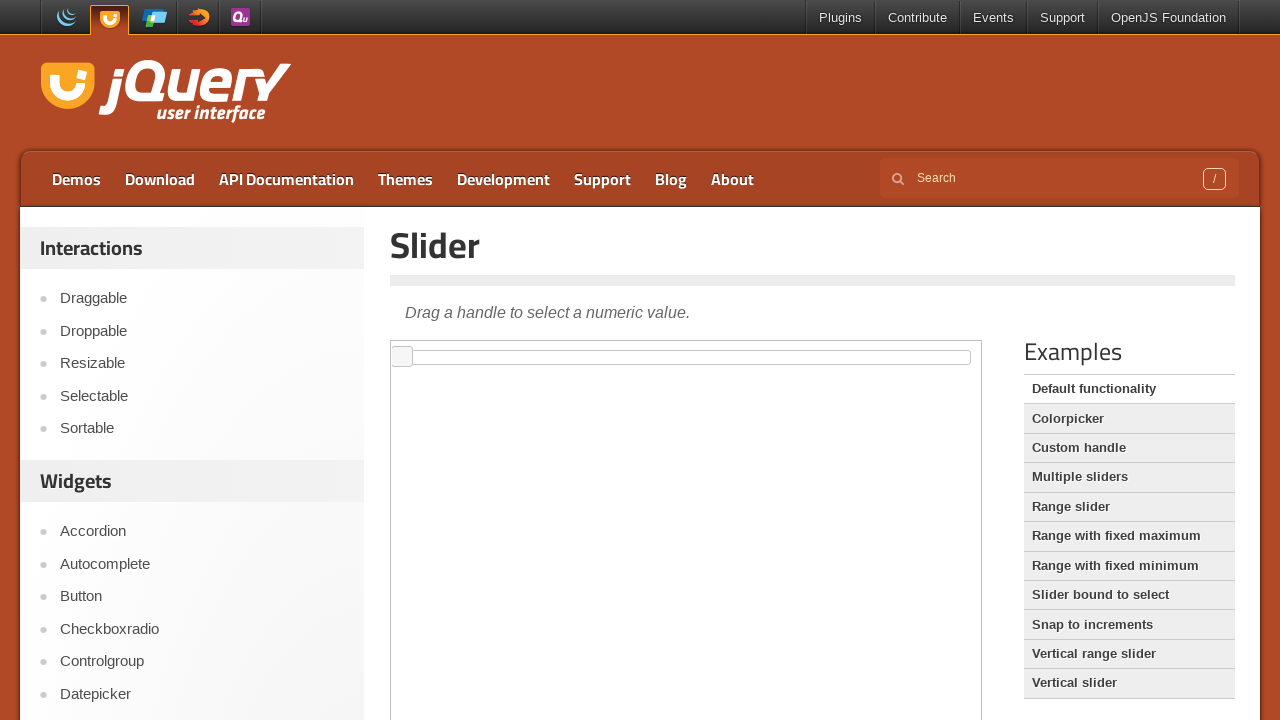

Moved mouse to center of slider handle at (402, 357)
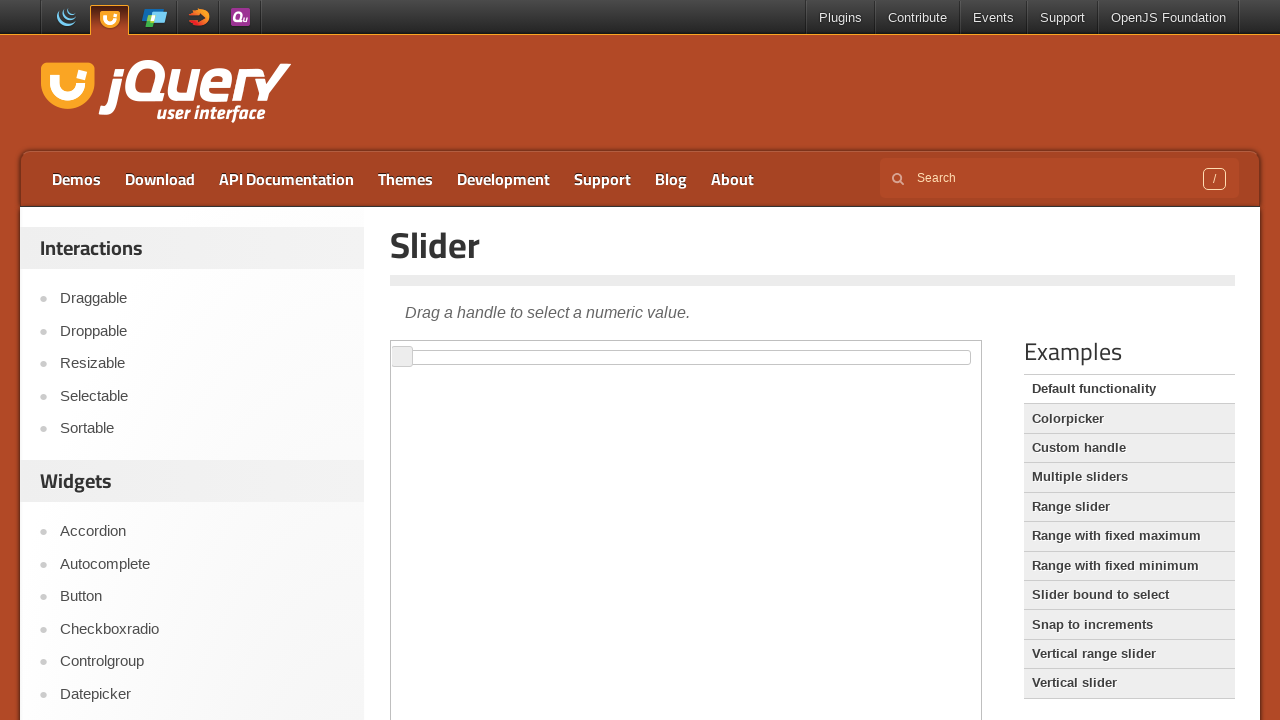

Pressed down mouse button on slider handle at (402, 357)
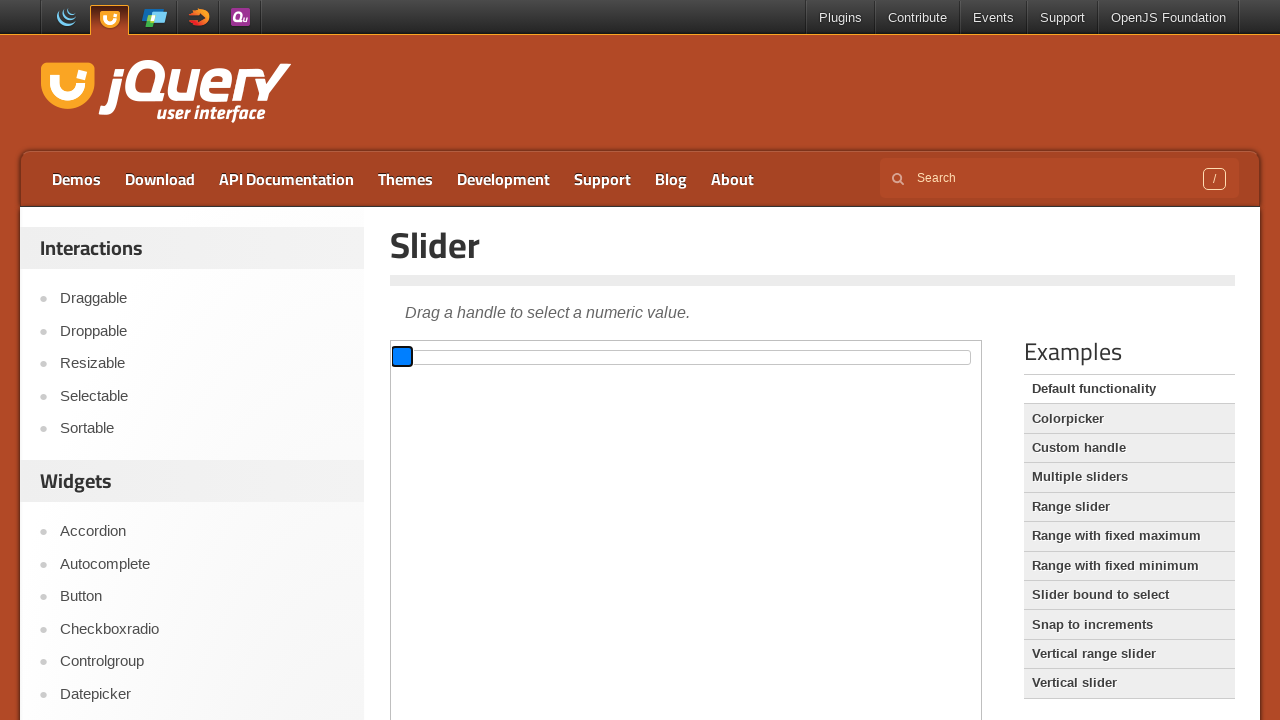

Dragged slider handle 100 pixels to the right at (502, 357)
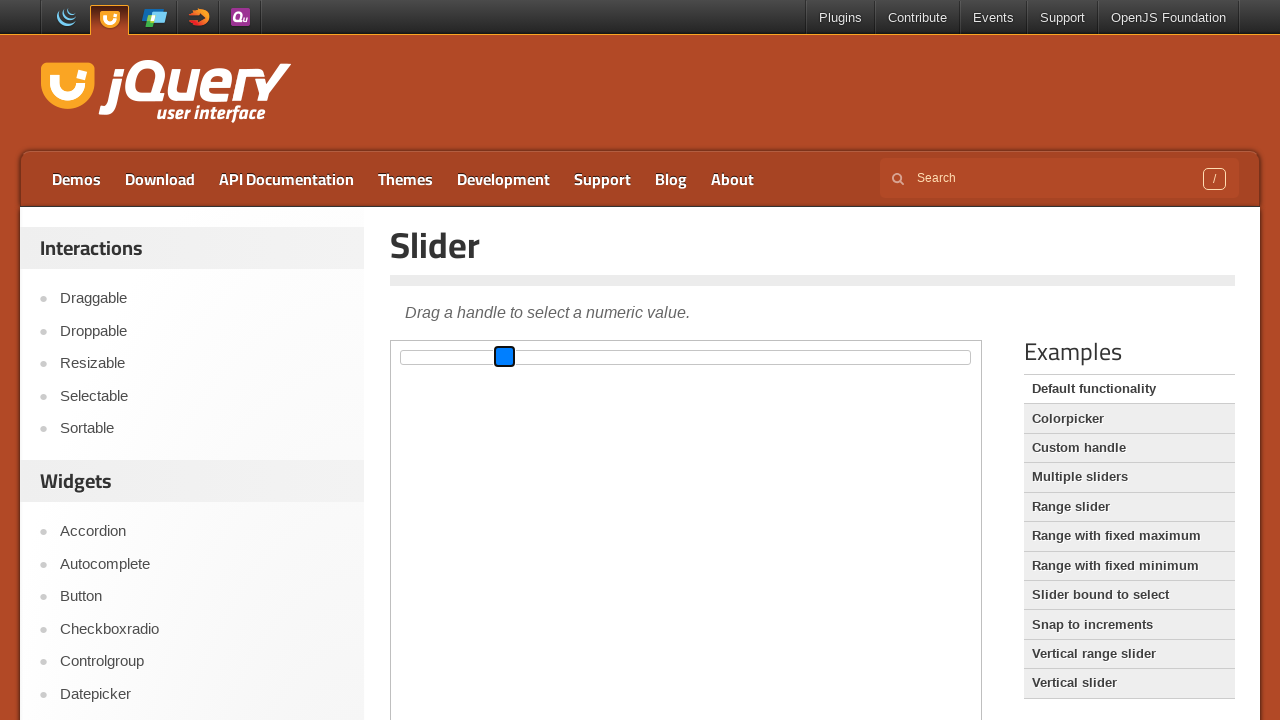

Released mouse button to complete slider drag at (502, 357)
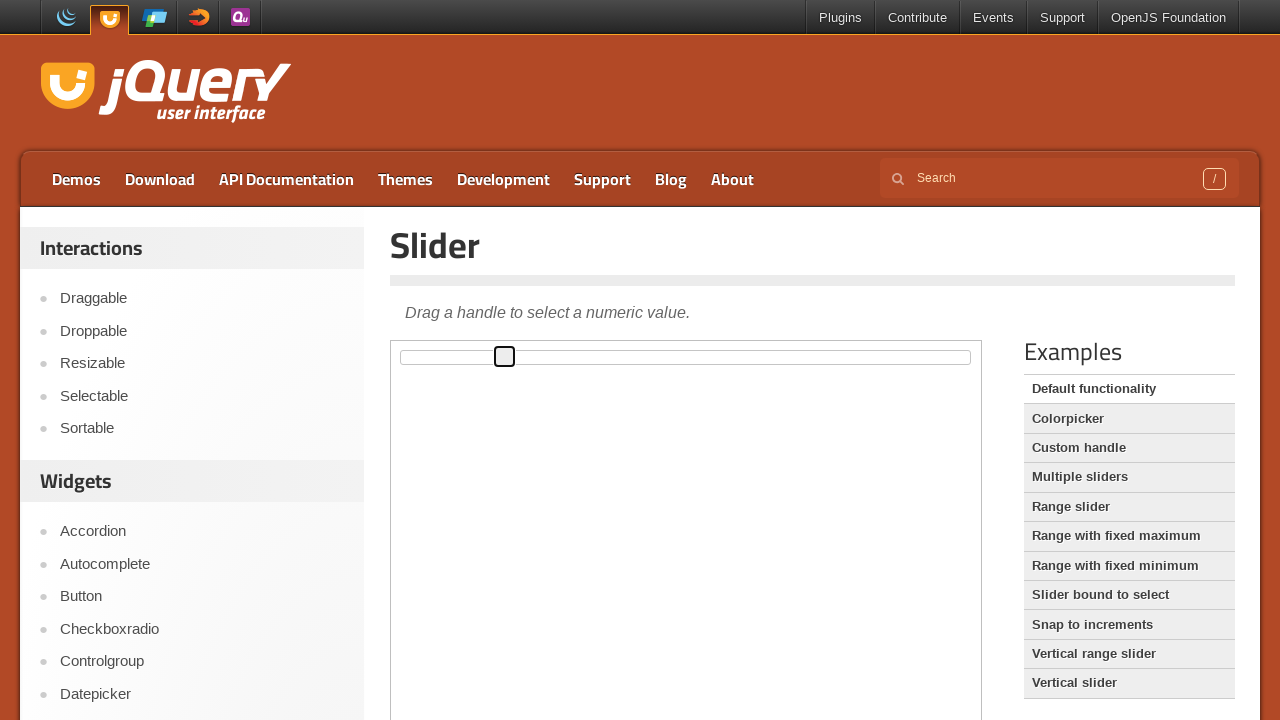

Waited 1 second to observe slider result
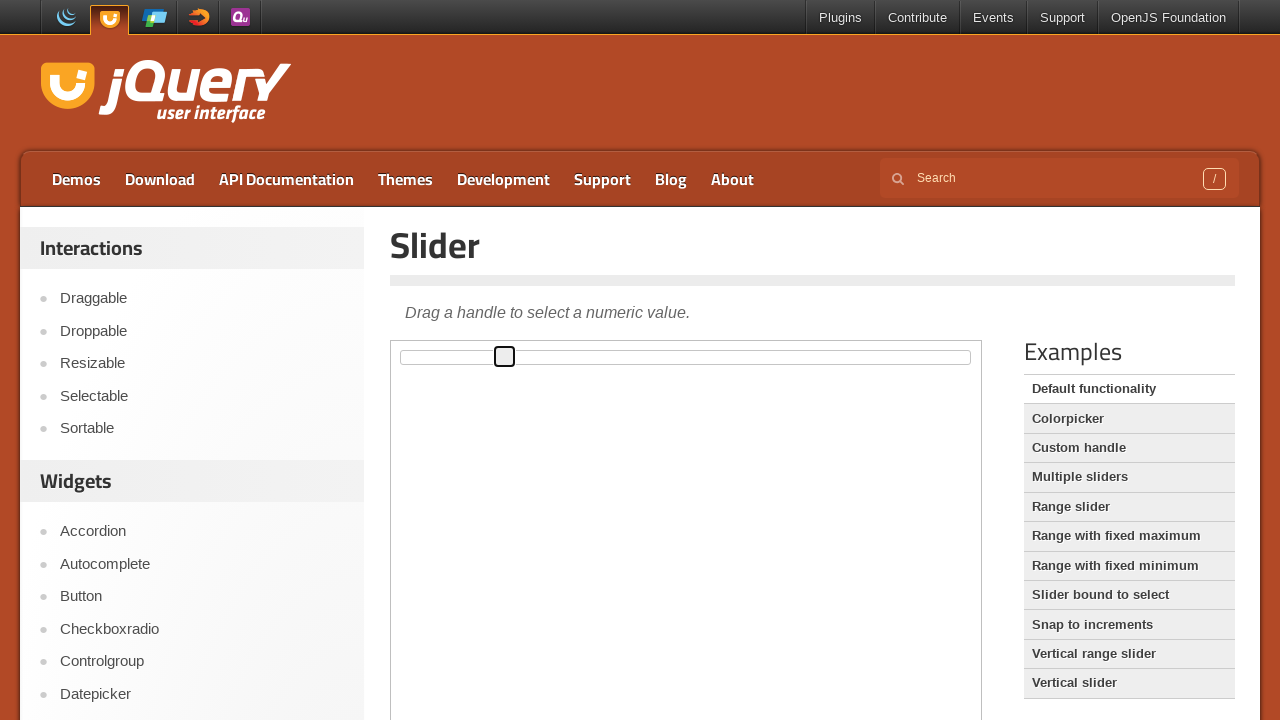

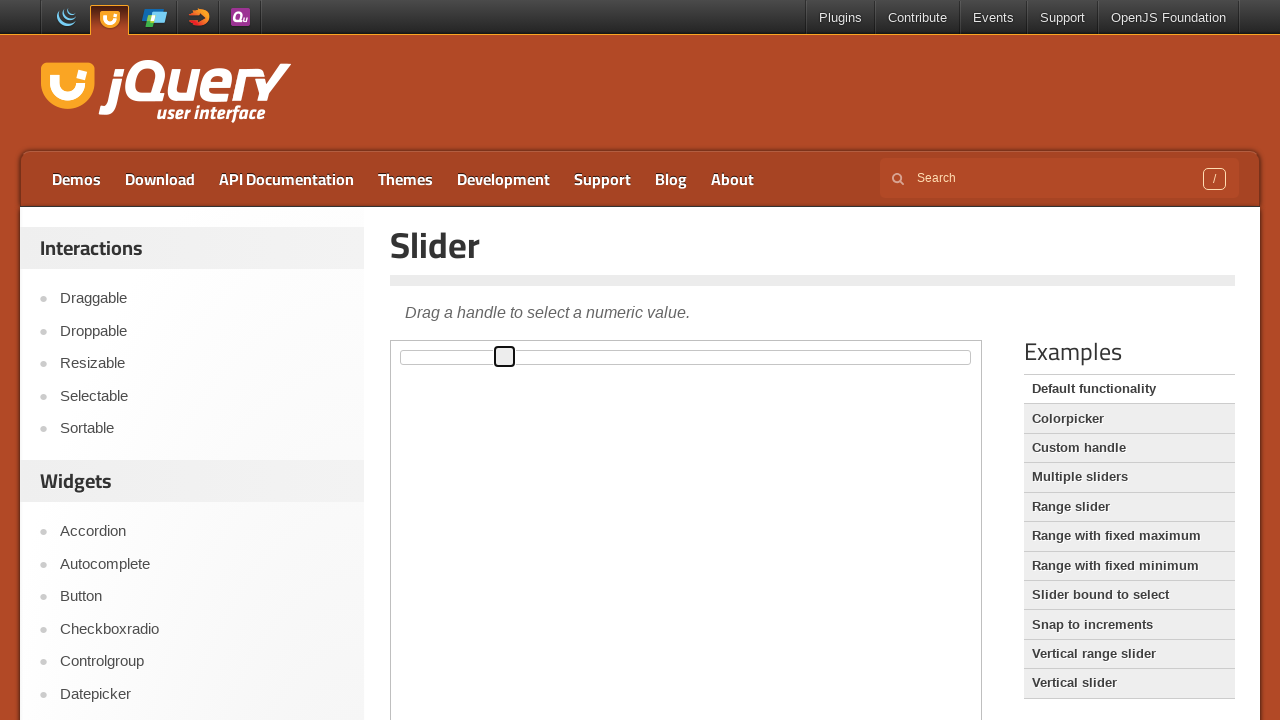